Tests various form interactions including text inputs, radio buttons, checkboxes, dropdowns, alerts, double-click actions, and drag-and-drop functionality on a test automation practice website

Starting URL: https://testautomationpractice.blogspot.com/

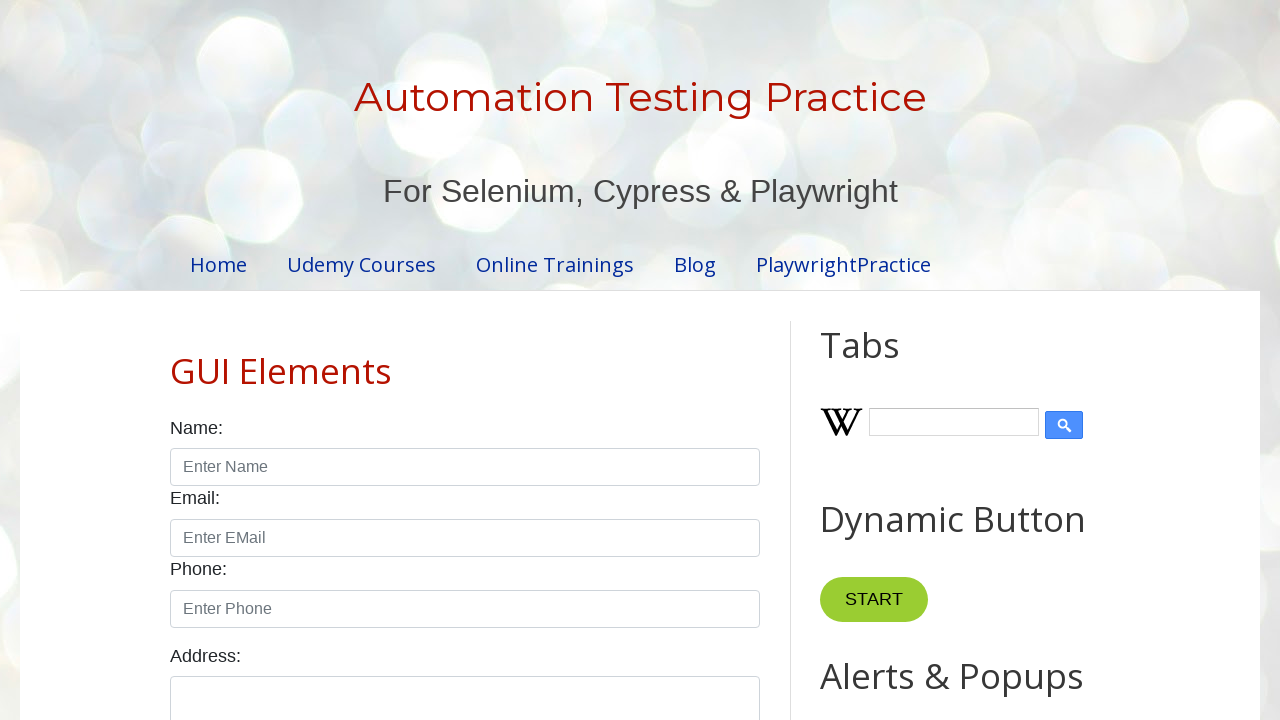

Filled name field with 'Prasanth' on #name
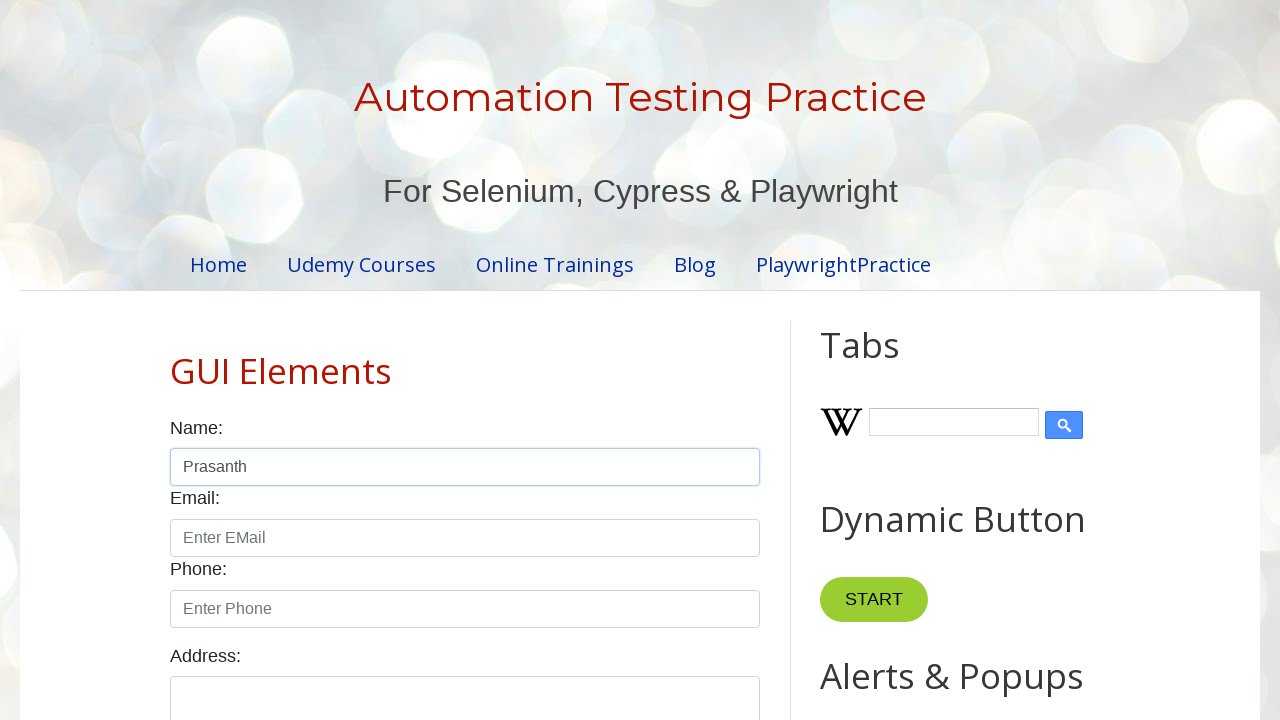

Filled email field with 'prasanth@gmail.com' on #email
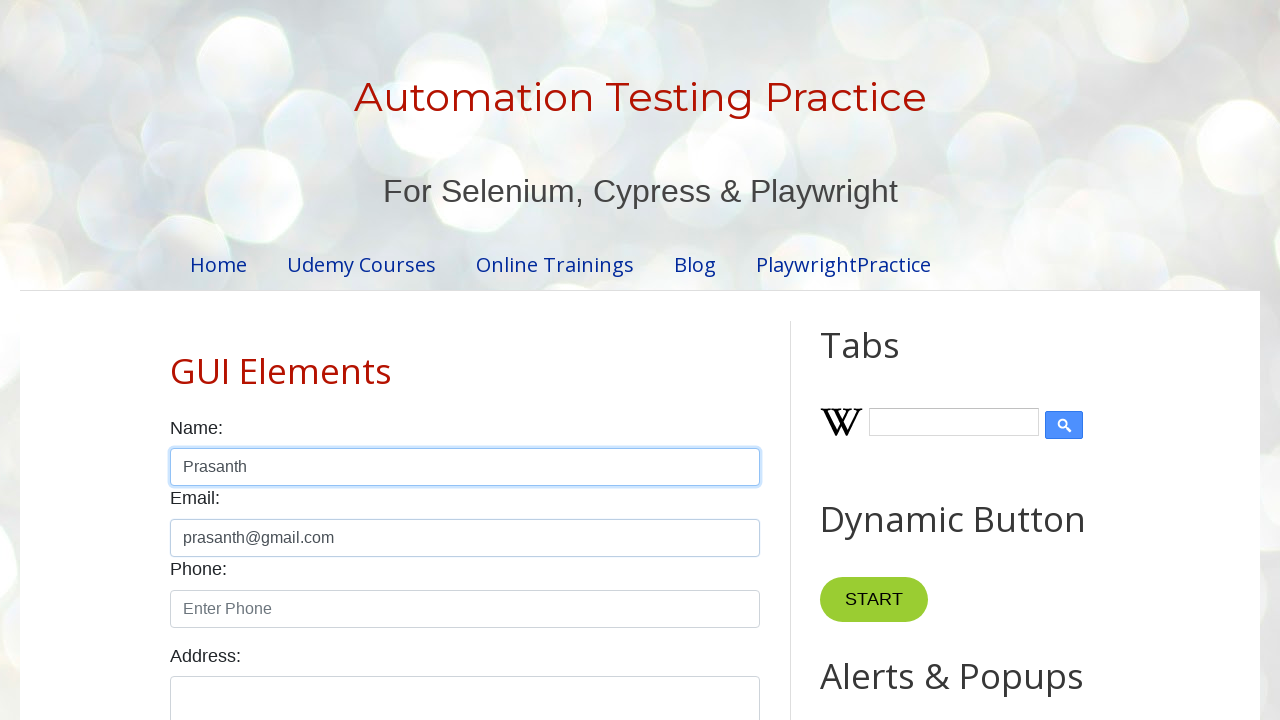

Filled phone field with '9963714425' on #phone
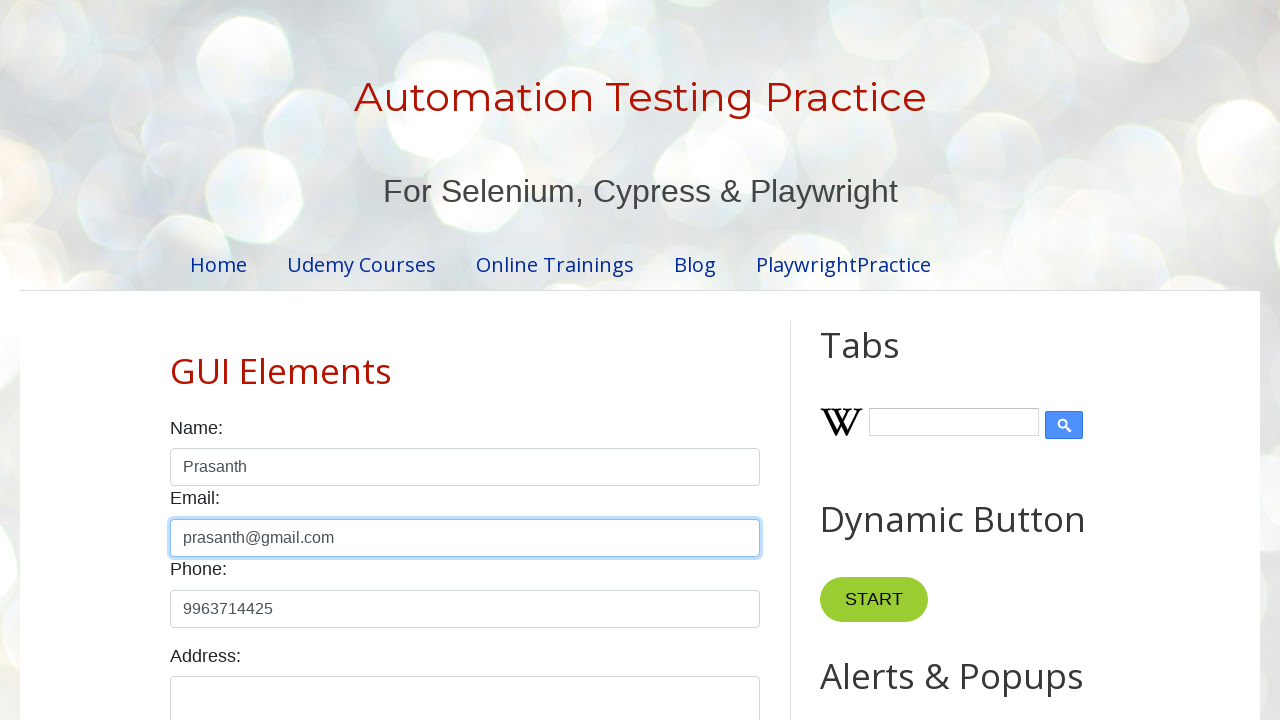

Filled textarea field with 'Guntur' on #textarea
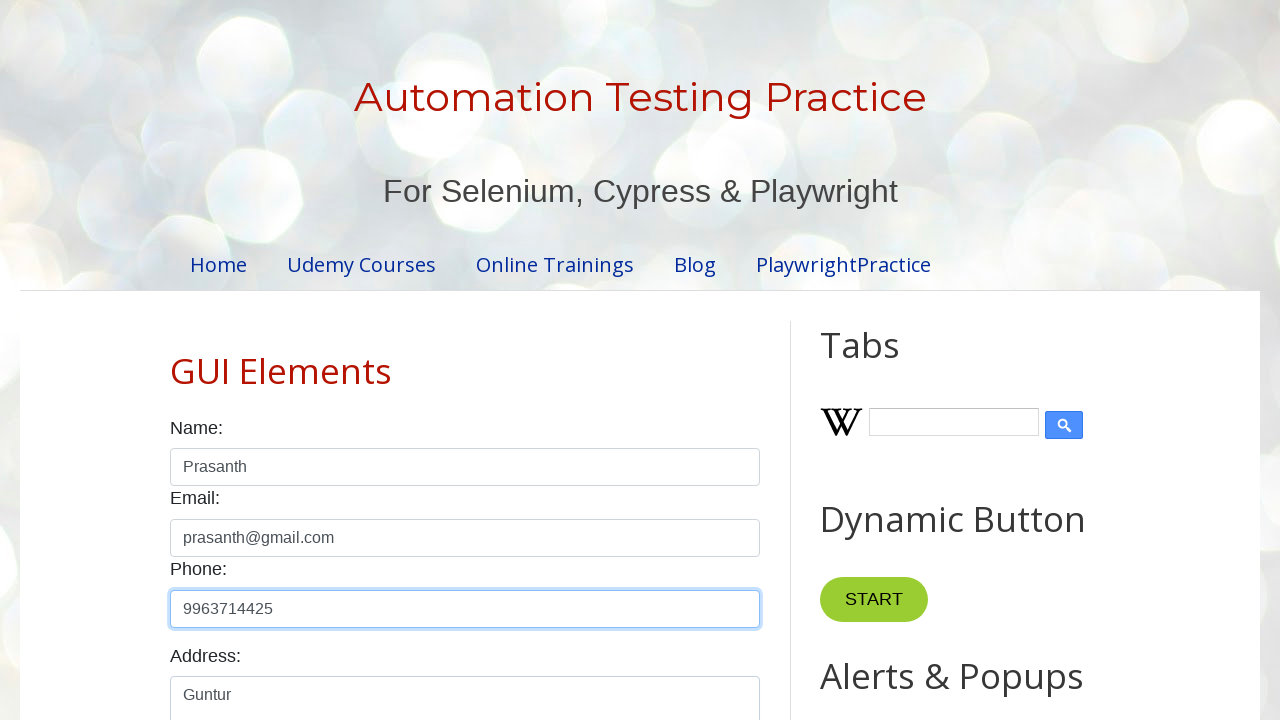

Selected male radio button at (176, 360) on #male
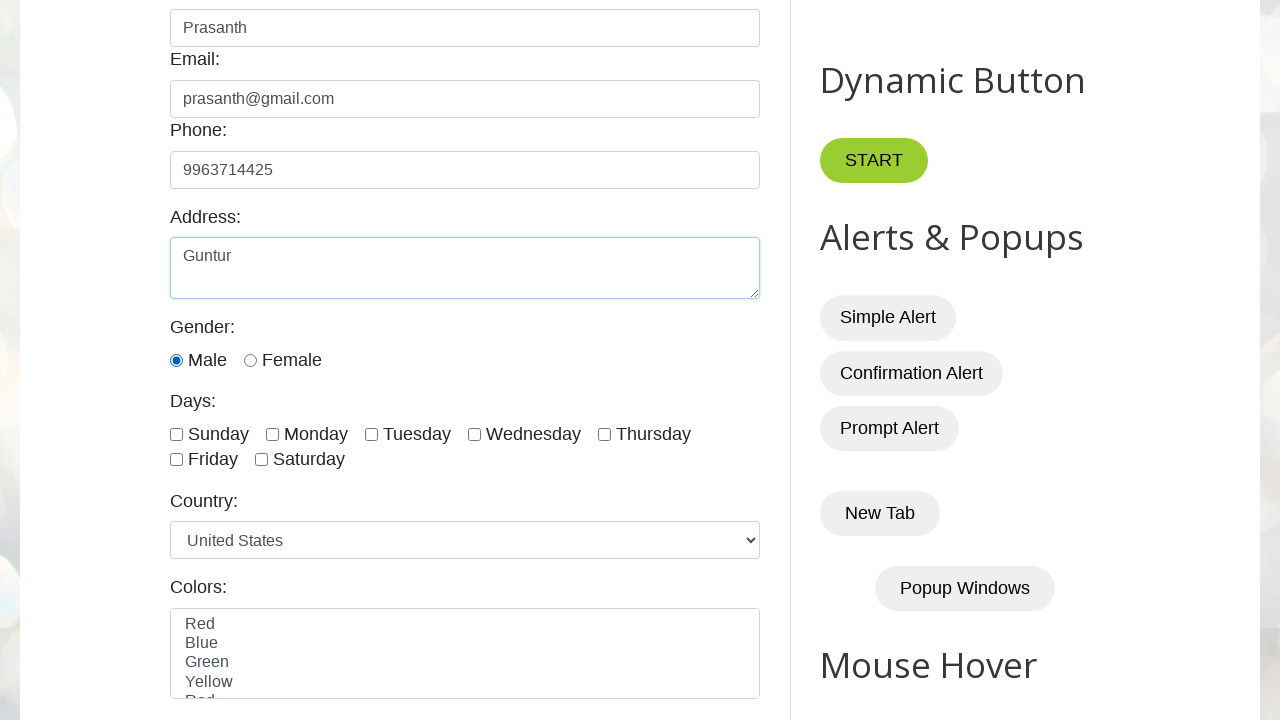

Clicked checkbox at index 1 for weekday selection at (272, 434) on input[id$='day'] >> nth=1
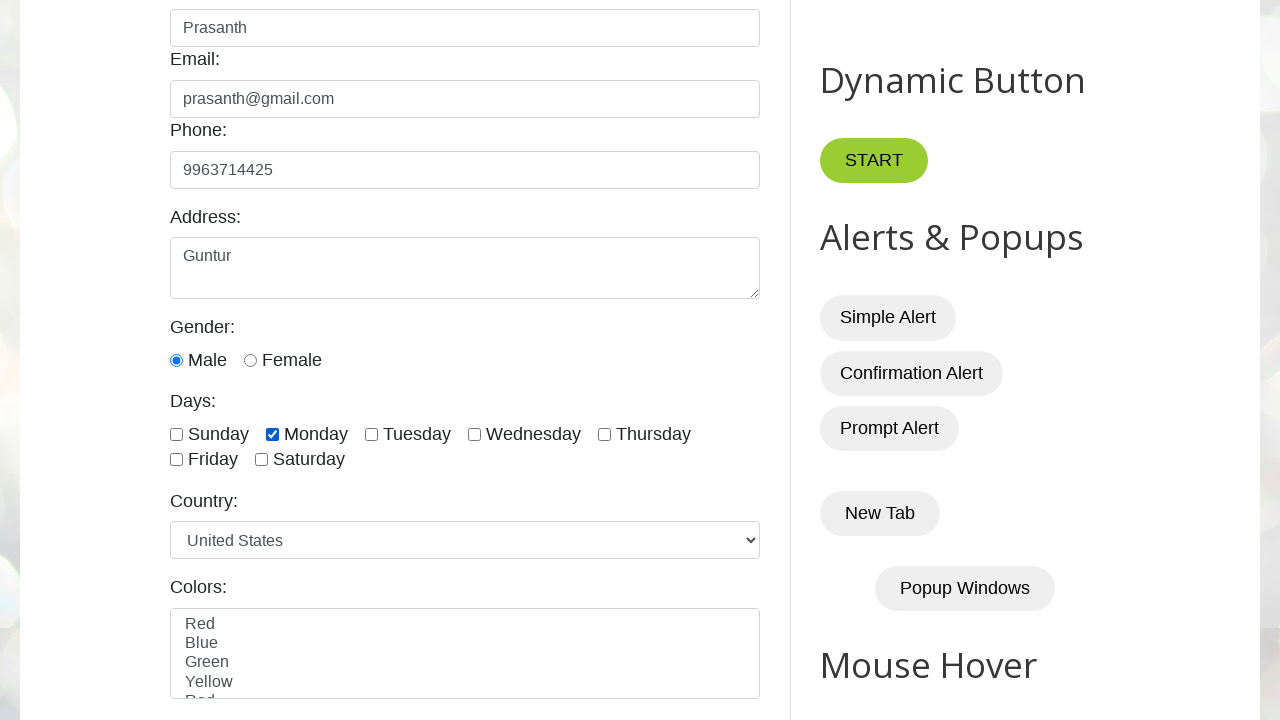

Clicked checkbox at index 2 for weekday selection at (372, 434) on input[id$='day'] >> nth=2
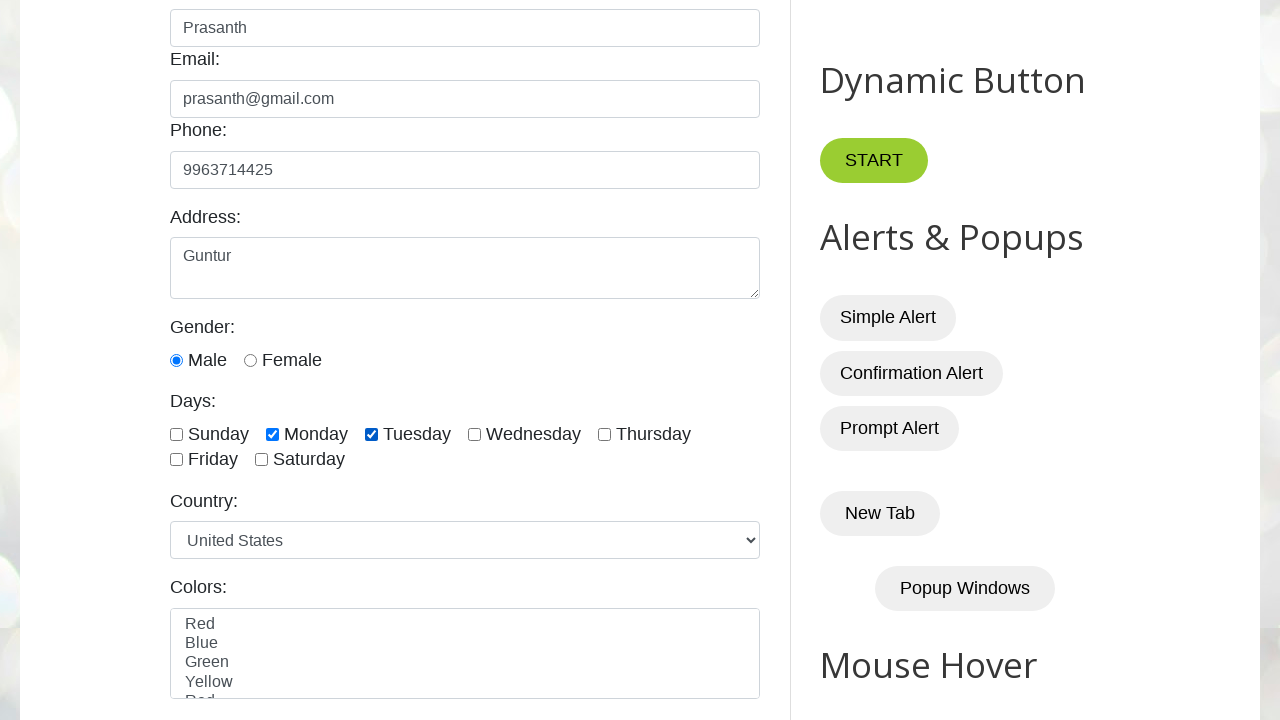

Clicked checkbox at index 3 for weekday selection at (474, 434) on input[id$='day'] >> nth=3
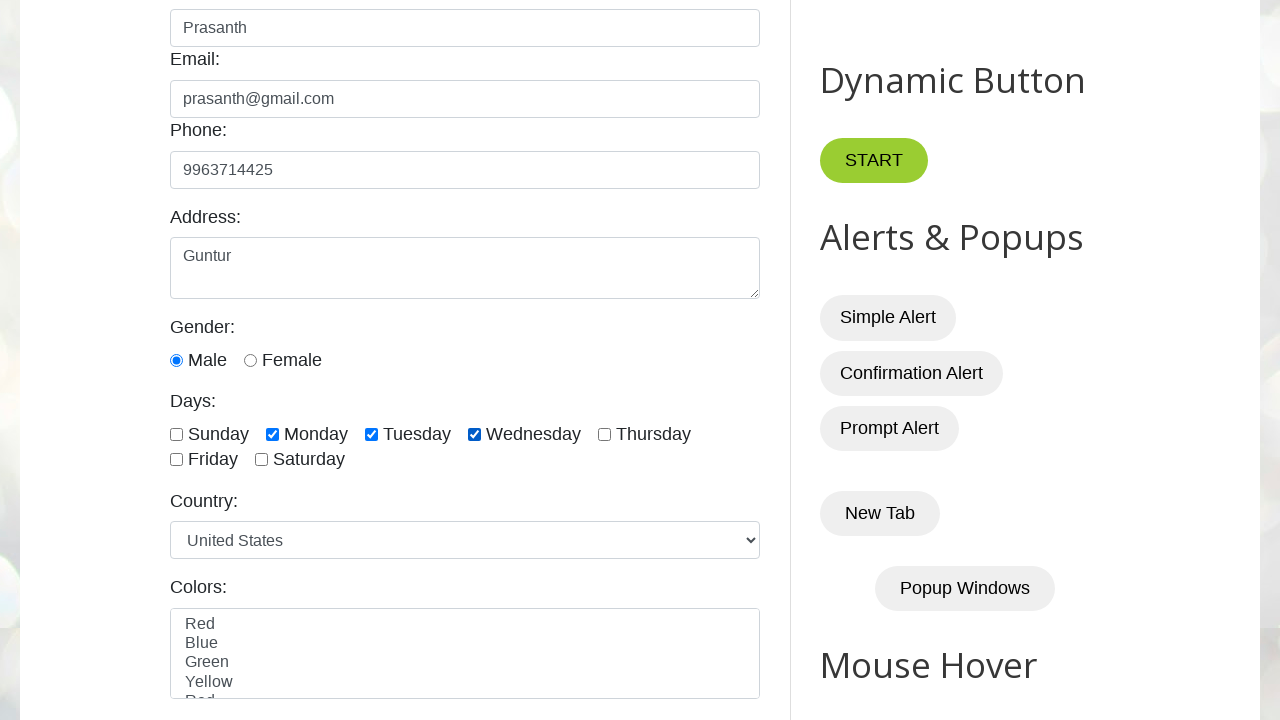

Clicked checkbox at index 4 for weekday selection at (604, 434) on input[id$='day'] >> nth=4
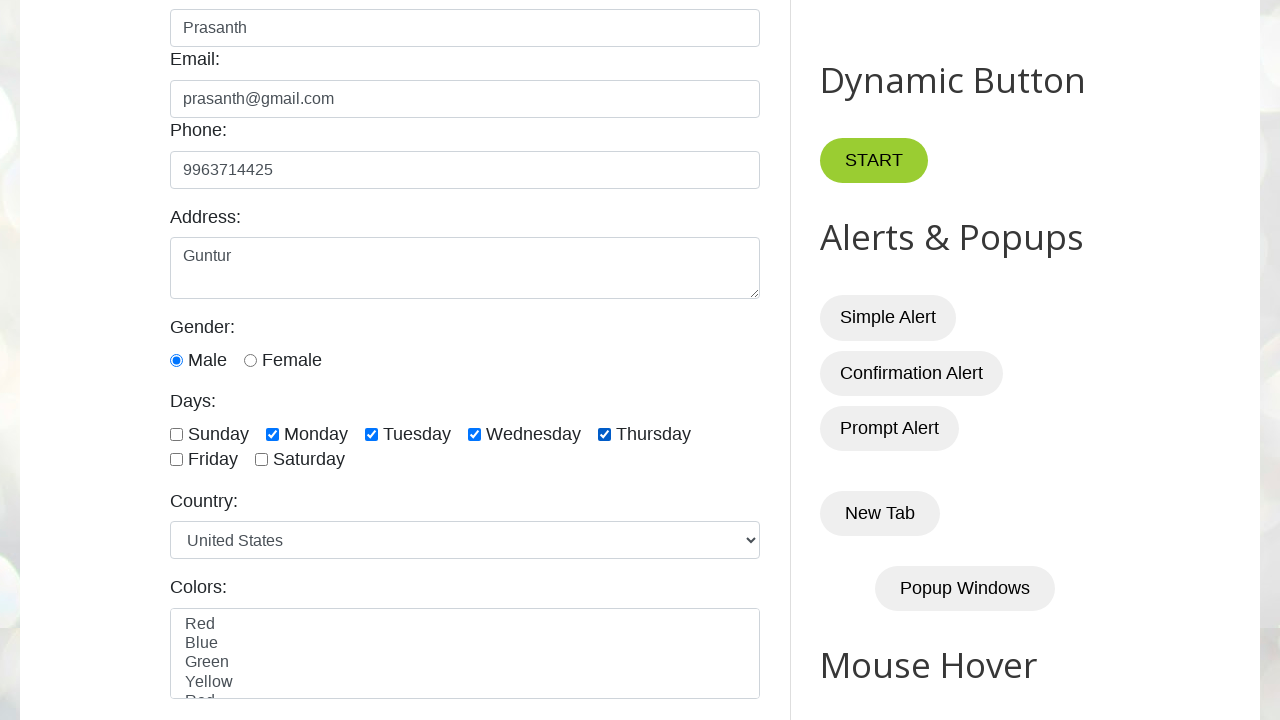

Clicked checkbox at index 5 for weekday selection at (176, 460) on input[id$='day'] >> nth=5
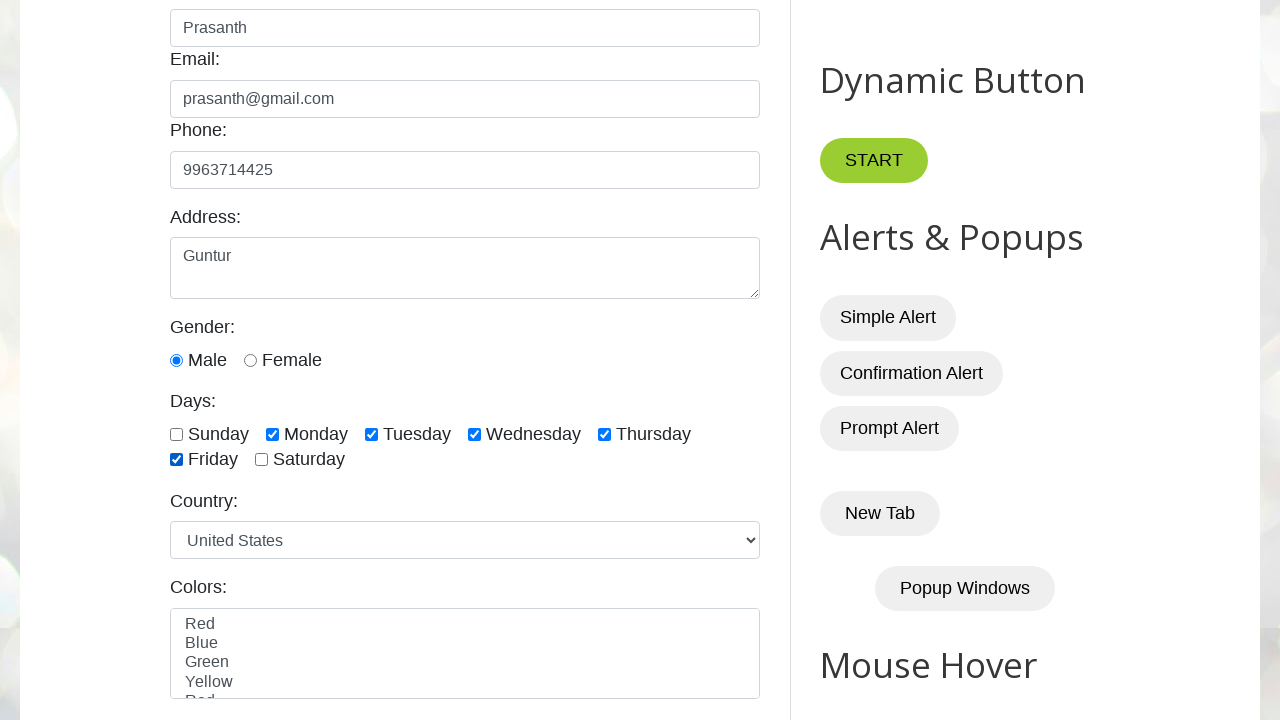

Selected 'india' from country dropdown on #country
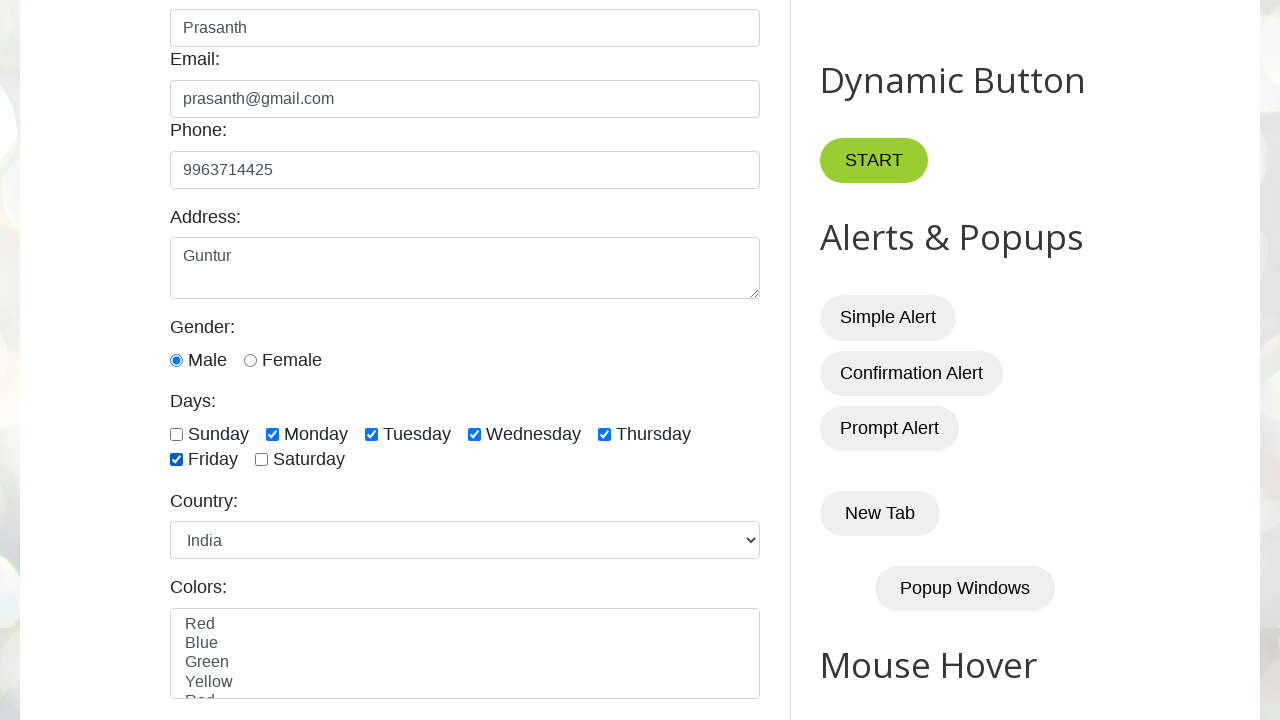

Clicked alert trigger button at (888, 318) on xpath=//button[@onclick='myFunctionAlert()']
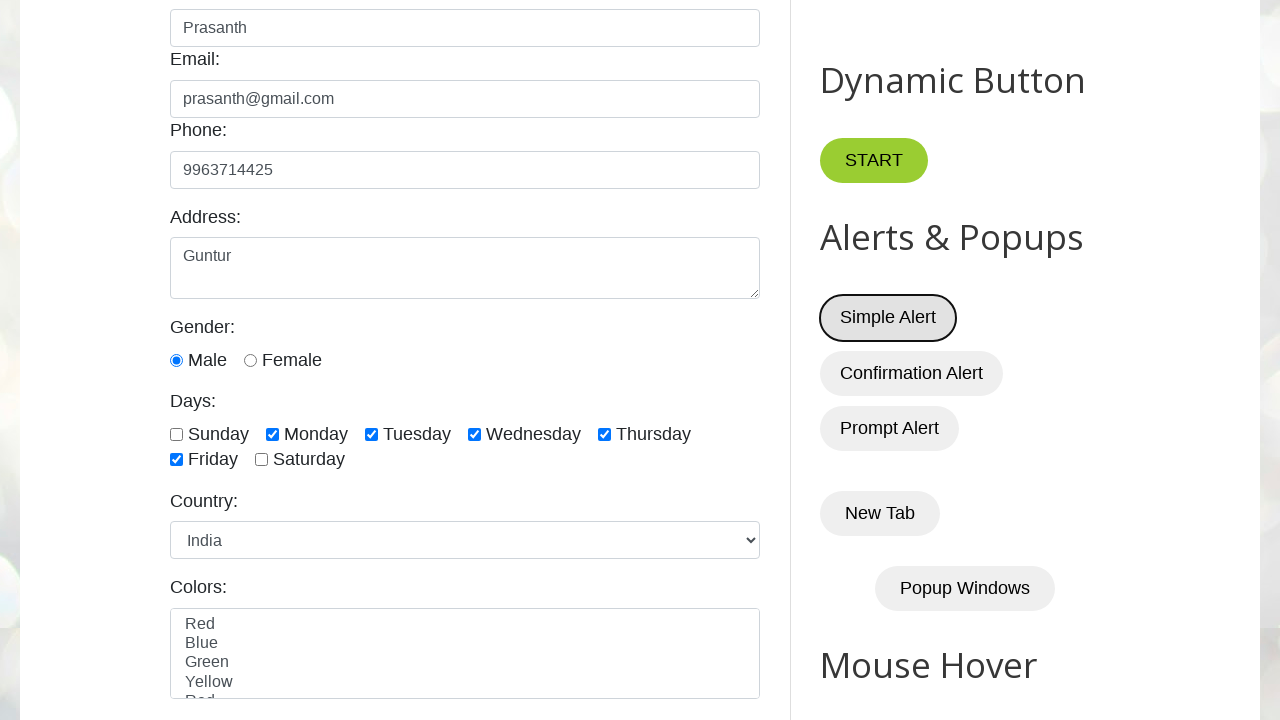

Alert dialog accepted
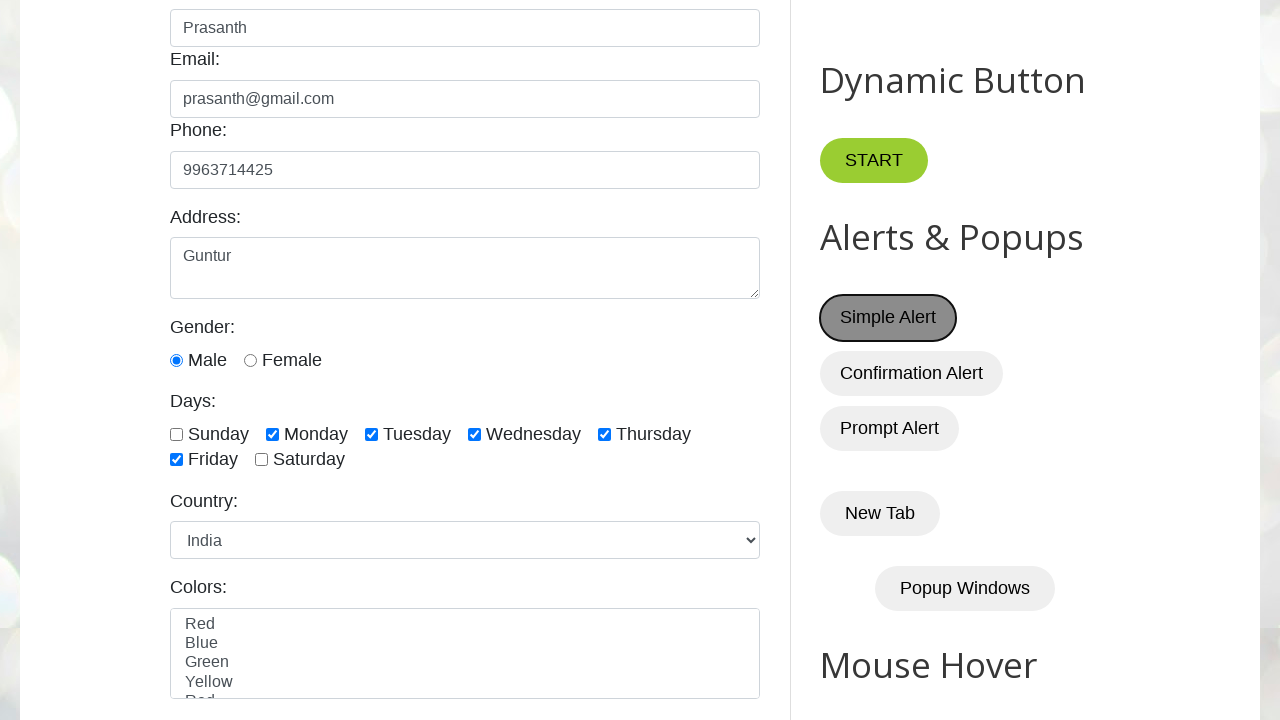

Clicked confirm box trigger button at (912, 373) on xpath=//button[@onclick='myFunctionConfirm()']
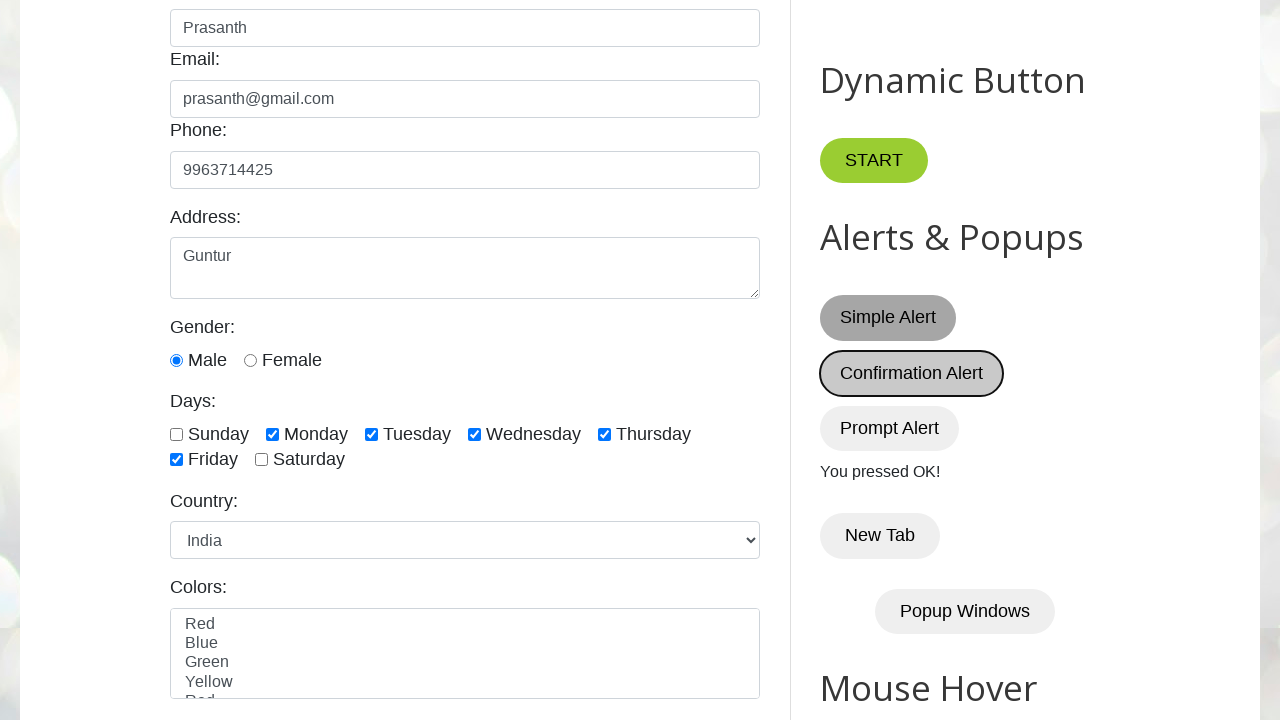

Double-clicked 'Copy Text' button at (885, 361) on xpath=//button[text()='Copy Text']
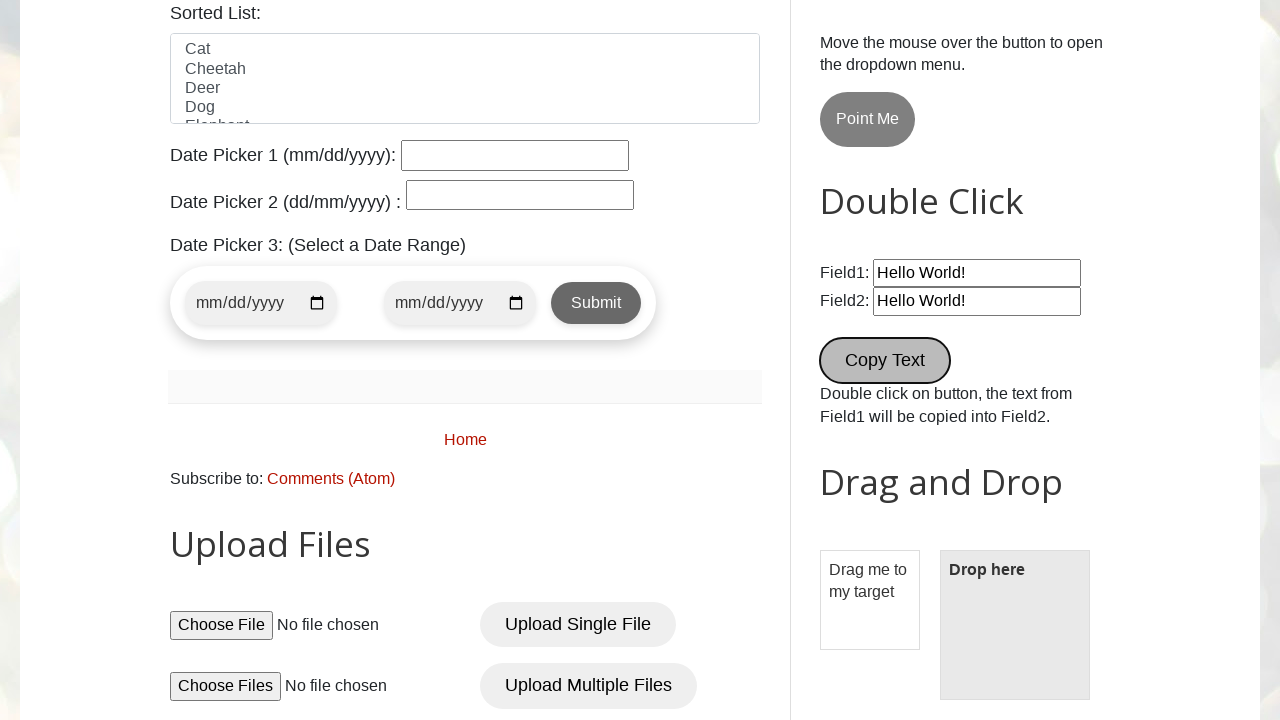

Dragged and dropped element from draggable to droppable area at (1015, 625)
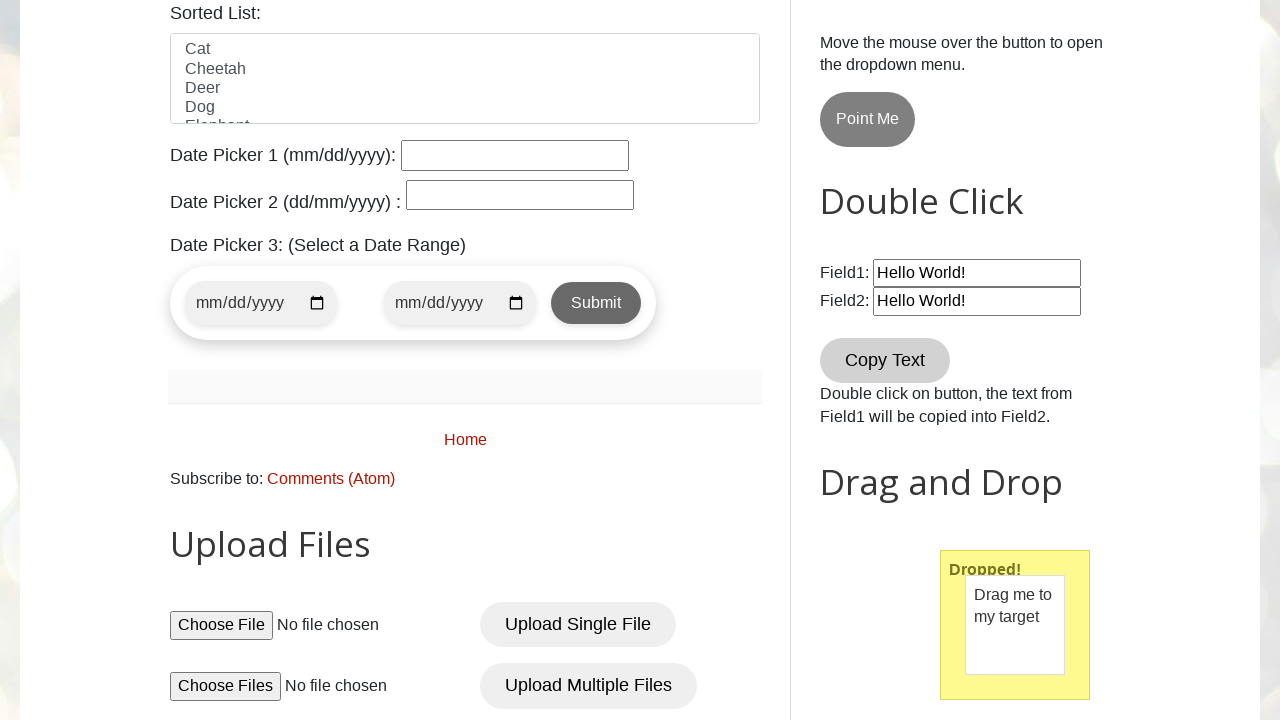

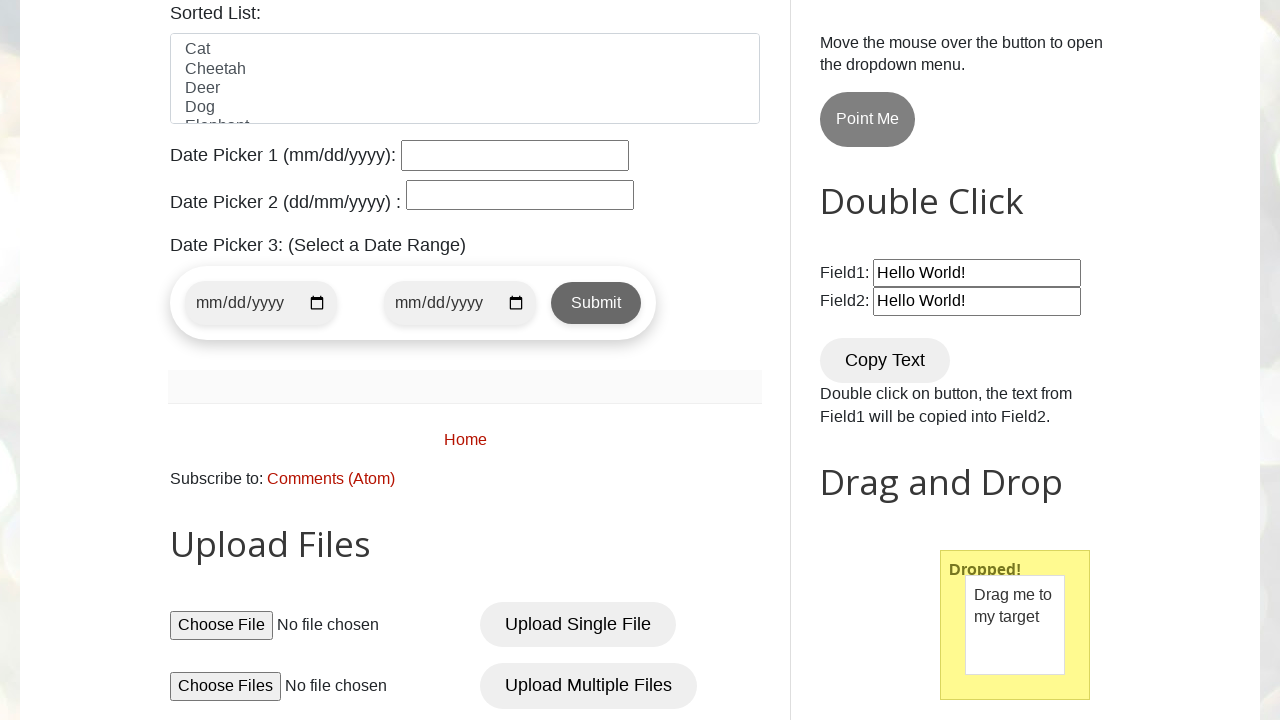